Tests ad form submission with 256 characters in the description field to verify maximum length handling.

Starting URL: https://elenta.lt/patalpinti/ivesti-informacija?categoryId=AutoMoto_Automobiliai&actionId=Siulo&returnurl=%2F

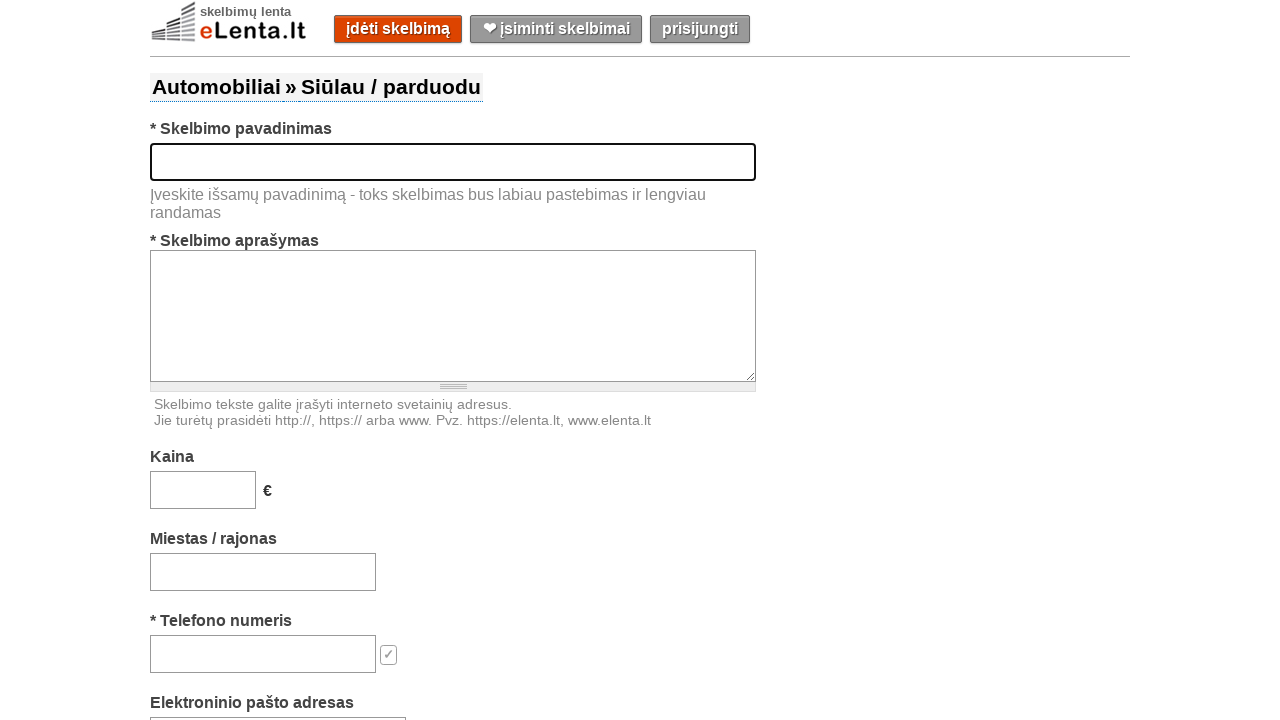

Filled title field with 'Used Lada with golden rims' on #title
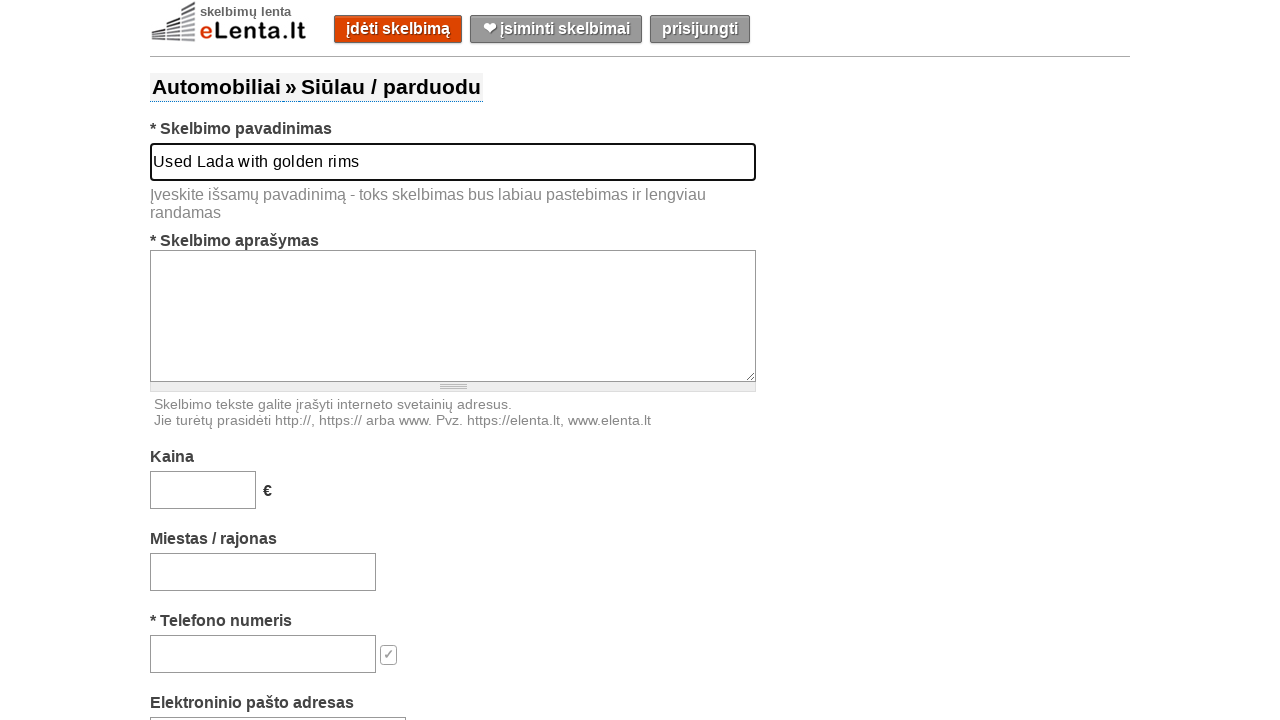

Filled description field with 256 characters on #text
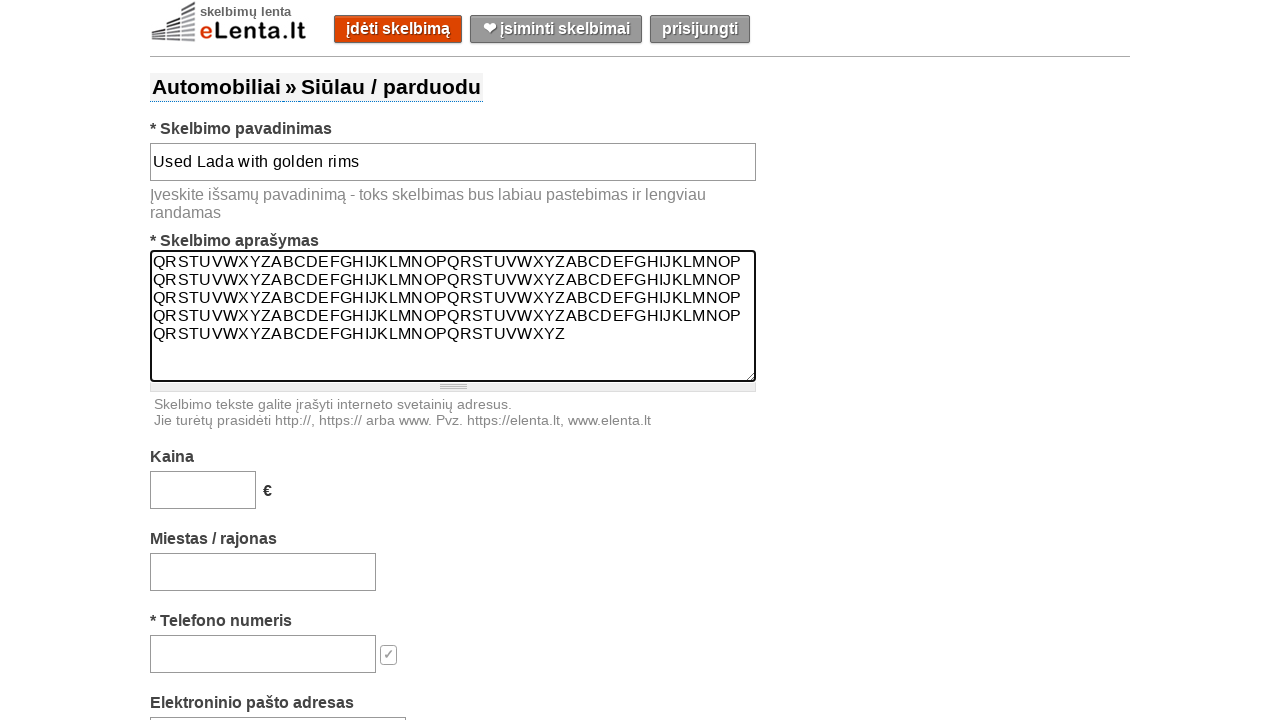

Filled price field with '15000' on #price
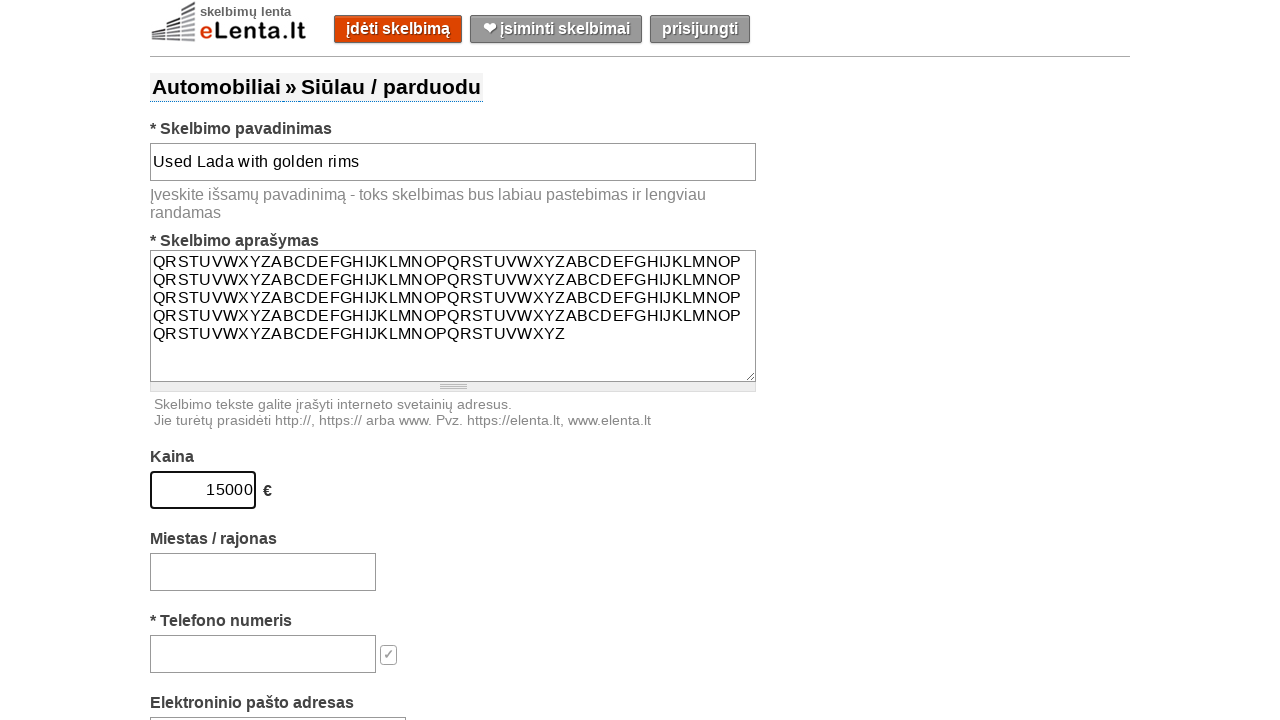

Filled location field with 'Gargždai' on #location-search-box
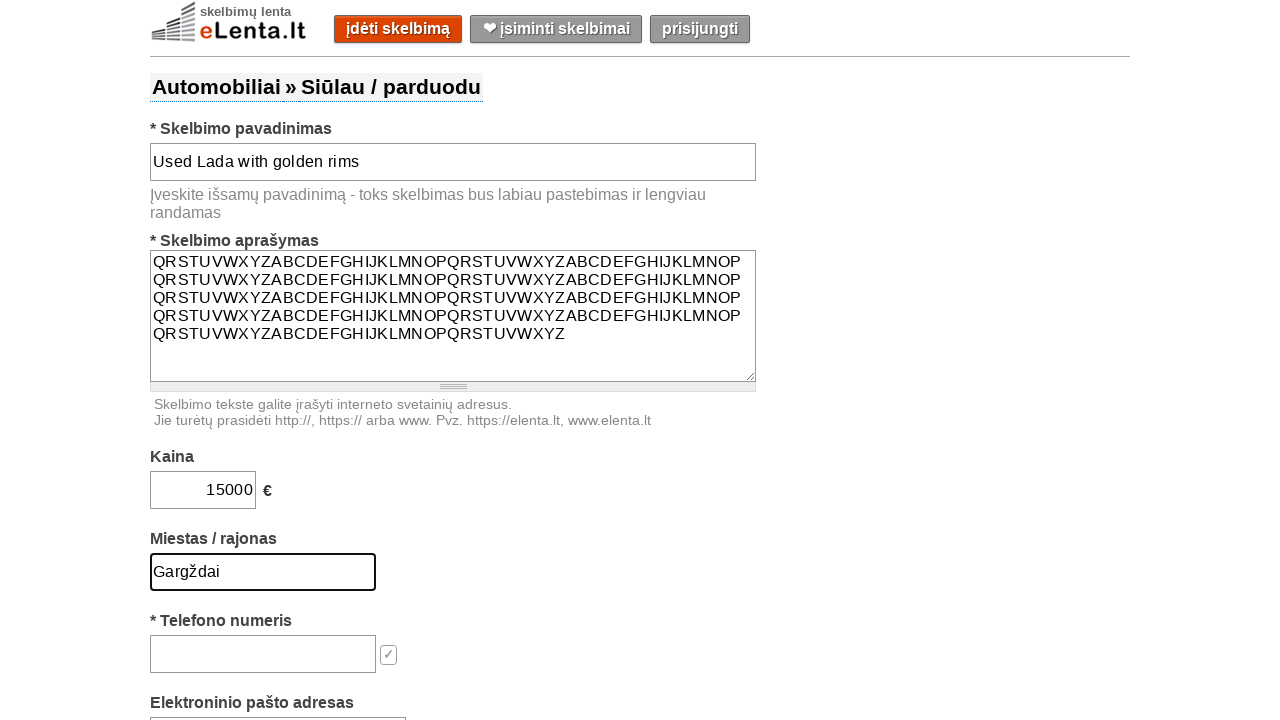

Filled phone field with '37061072845' on #phone
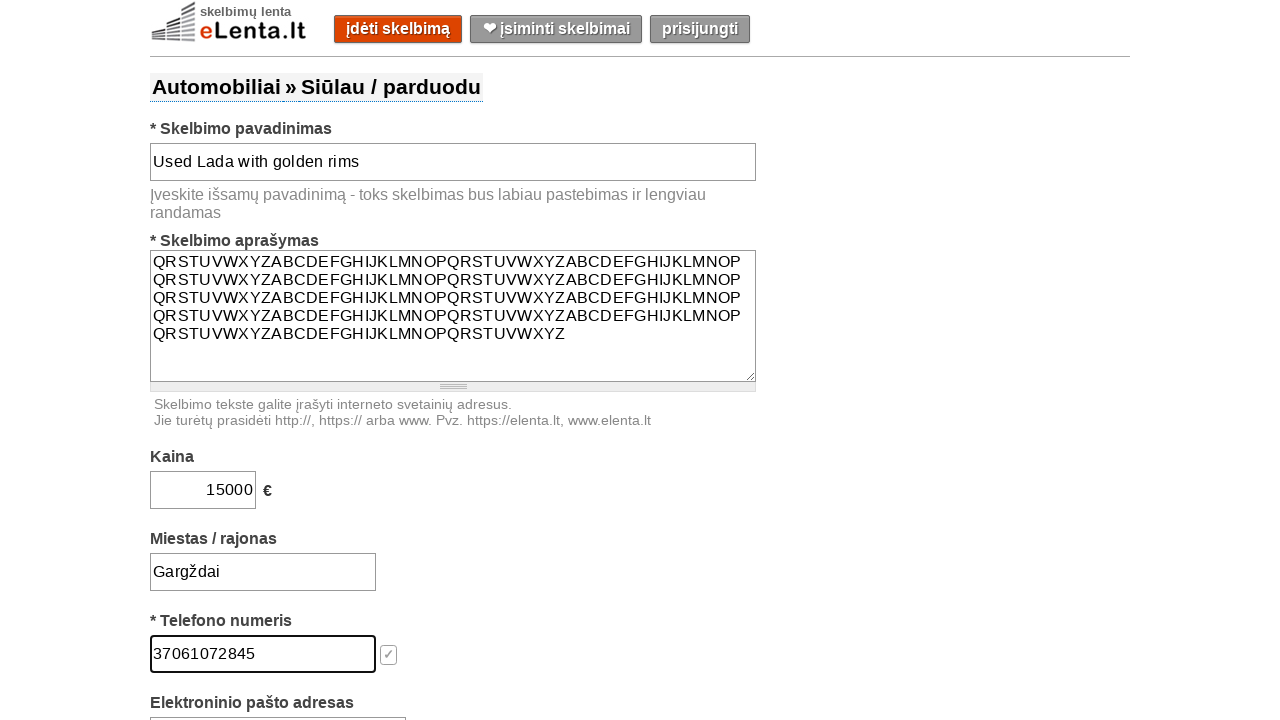

Filled email field with 'ThomasShelby@gmail.com' on #email
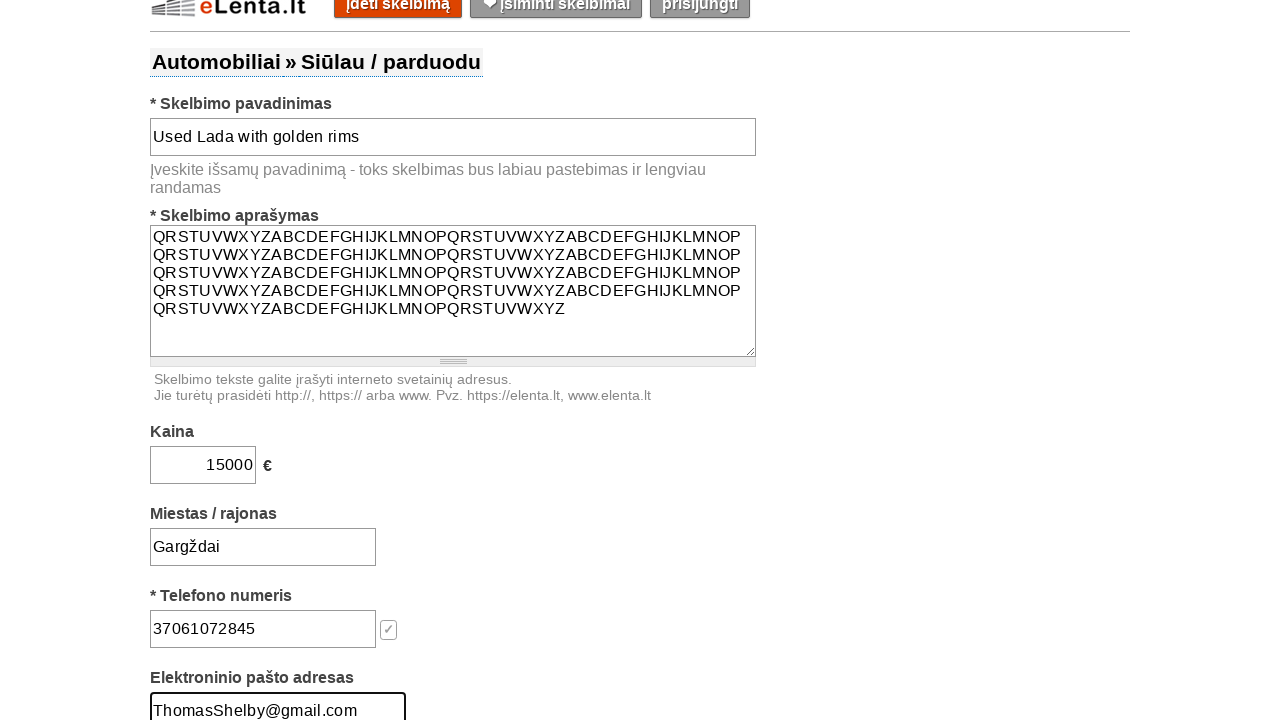

Clicked submit button to submit ad form at (659, 360) on #submit-button
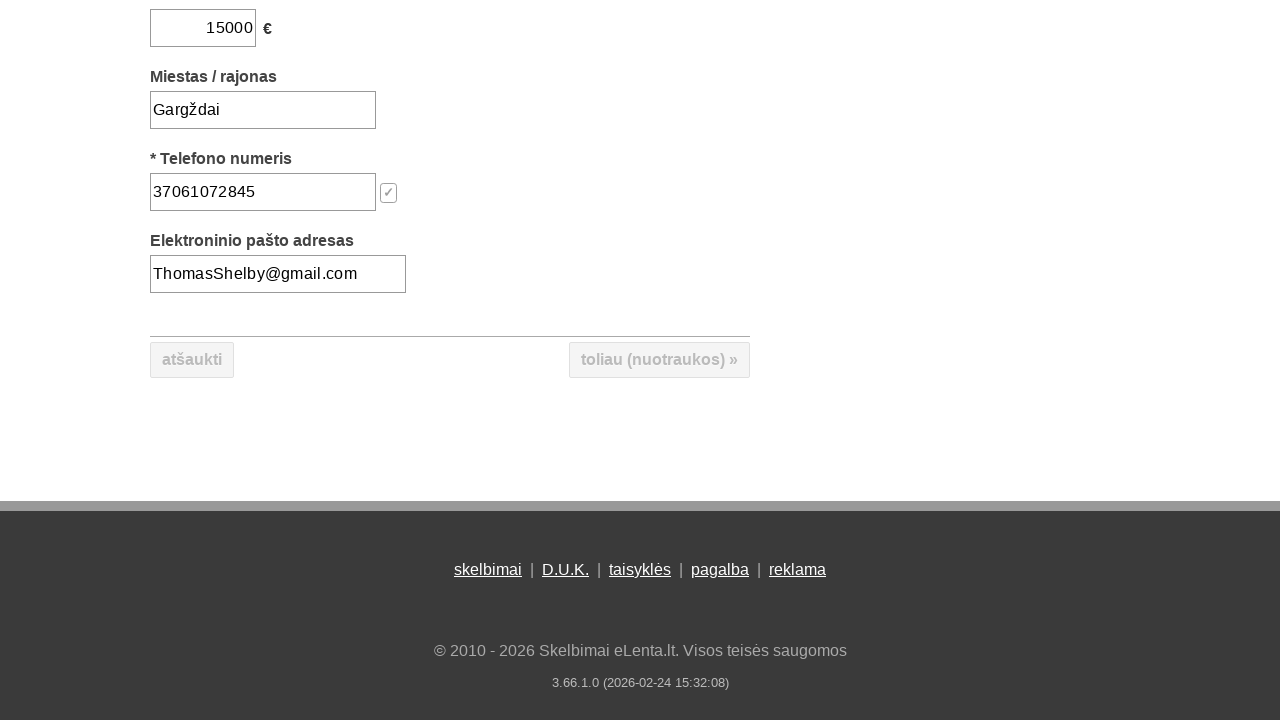

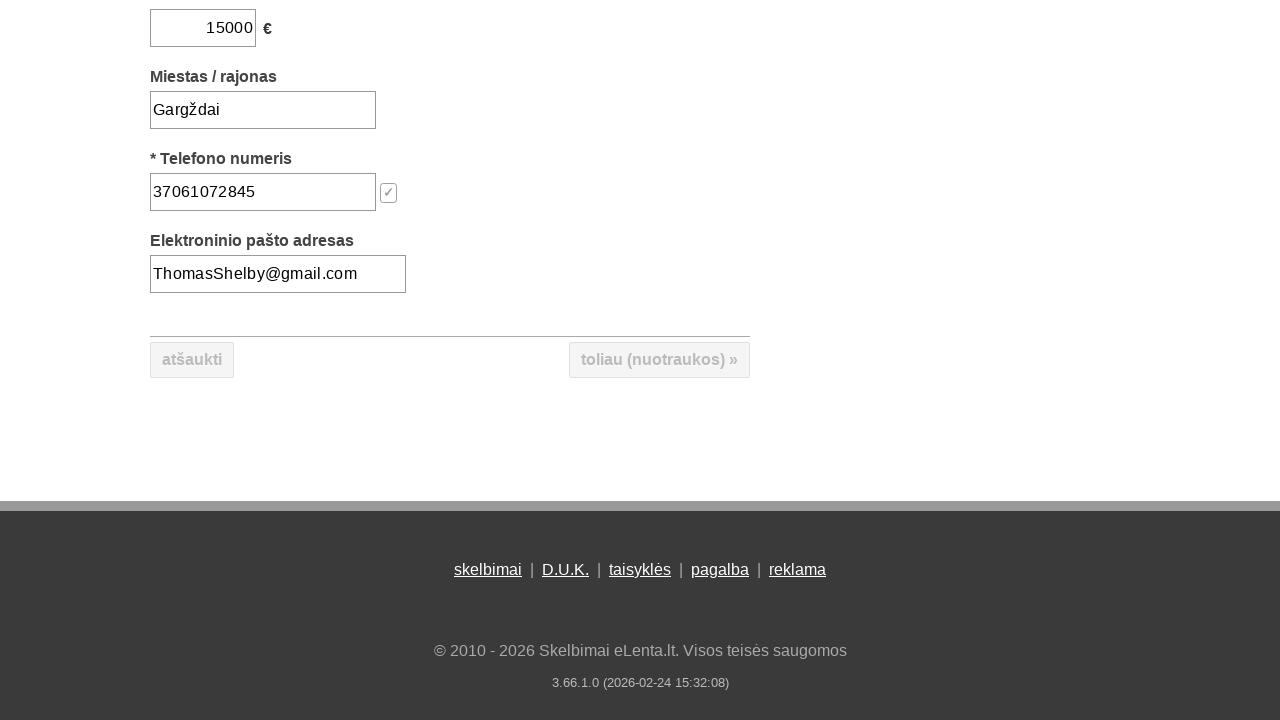